Tests various WebElement commands including clear, sendKeys, click, and form submission on a web form

Starting URL: https://bonigarcia.dev/selenium-webdriver-java/web-form.html

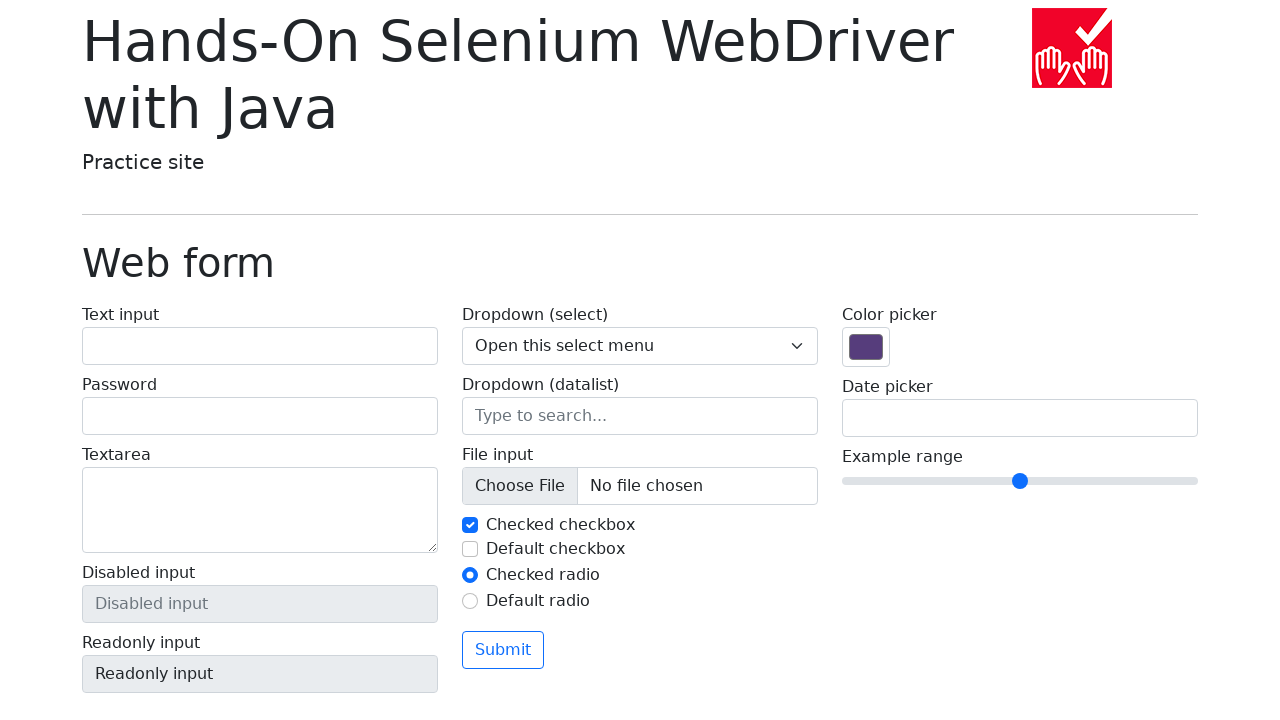

Cleared text input field on input[name='my-text']
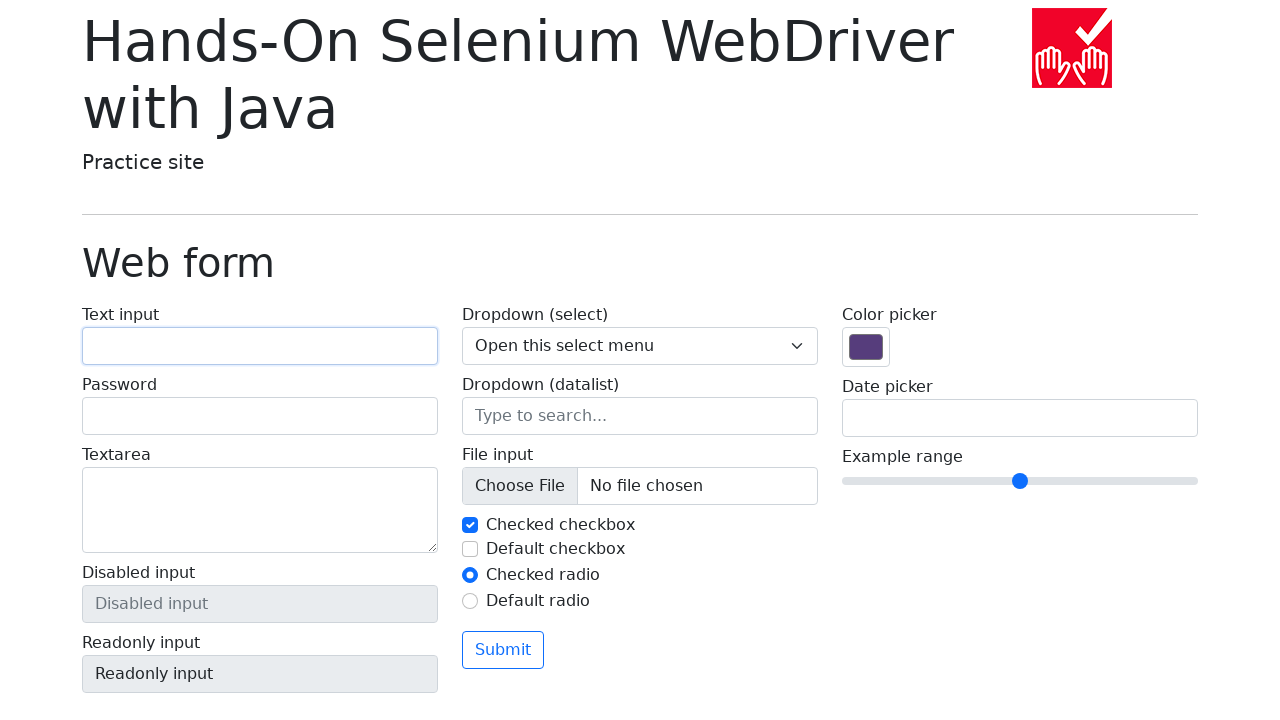

Filled text input field with 'testUser' on input[name='my-text']
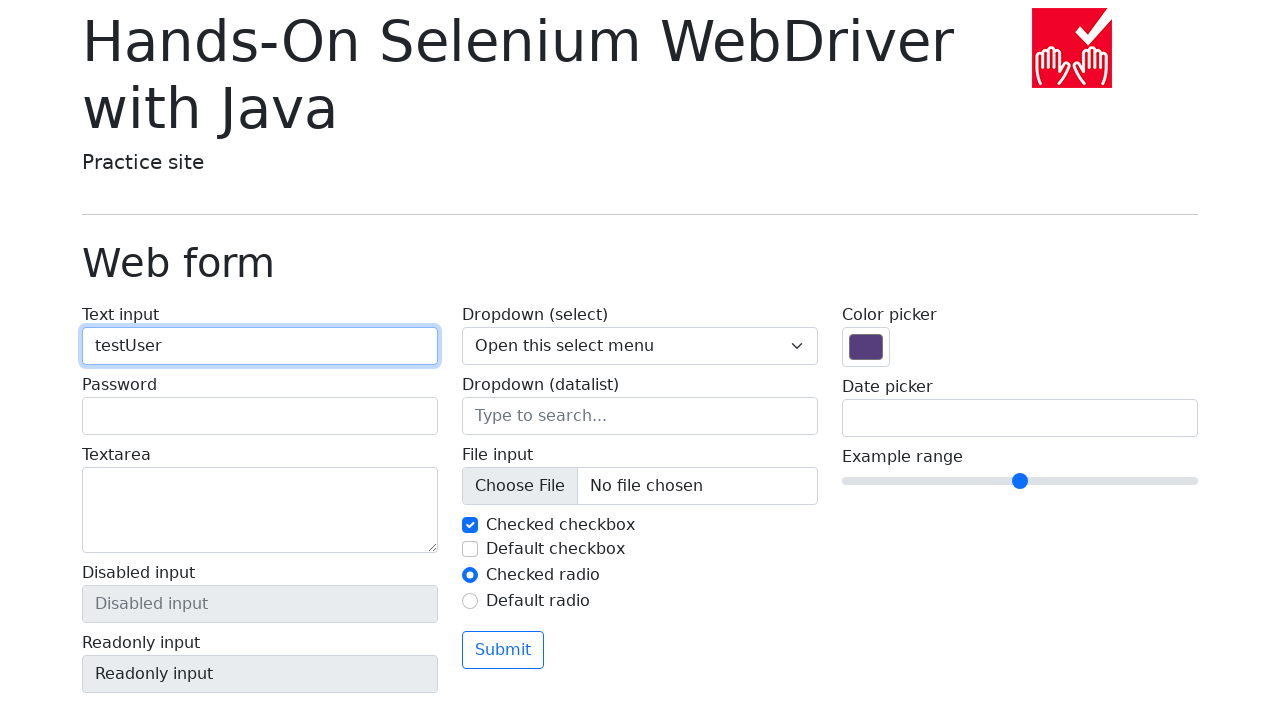

Filled password field with 'securePassword123' on input[name='my-password']
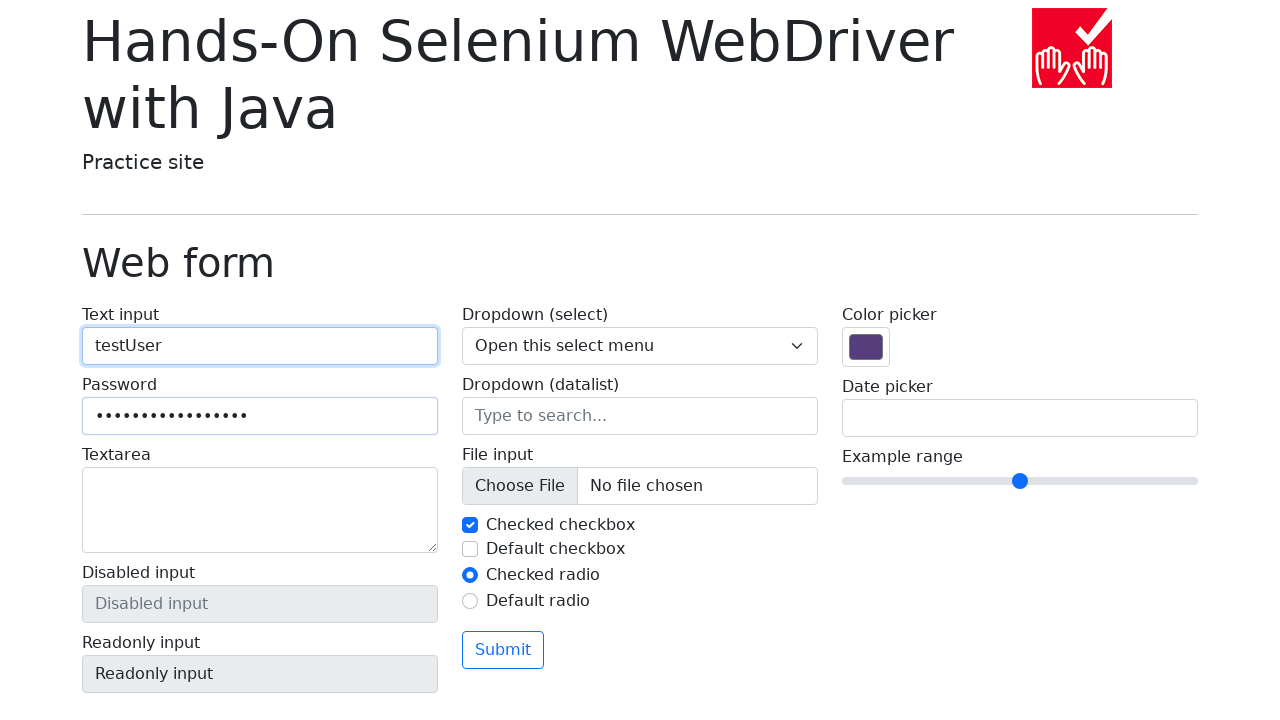

Selected option '2' from dropdown menu on select[name='my-select']
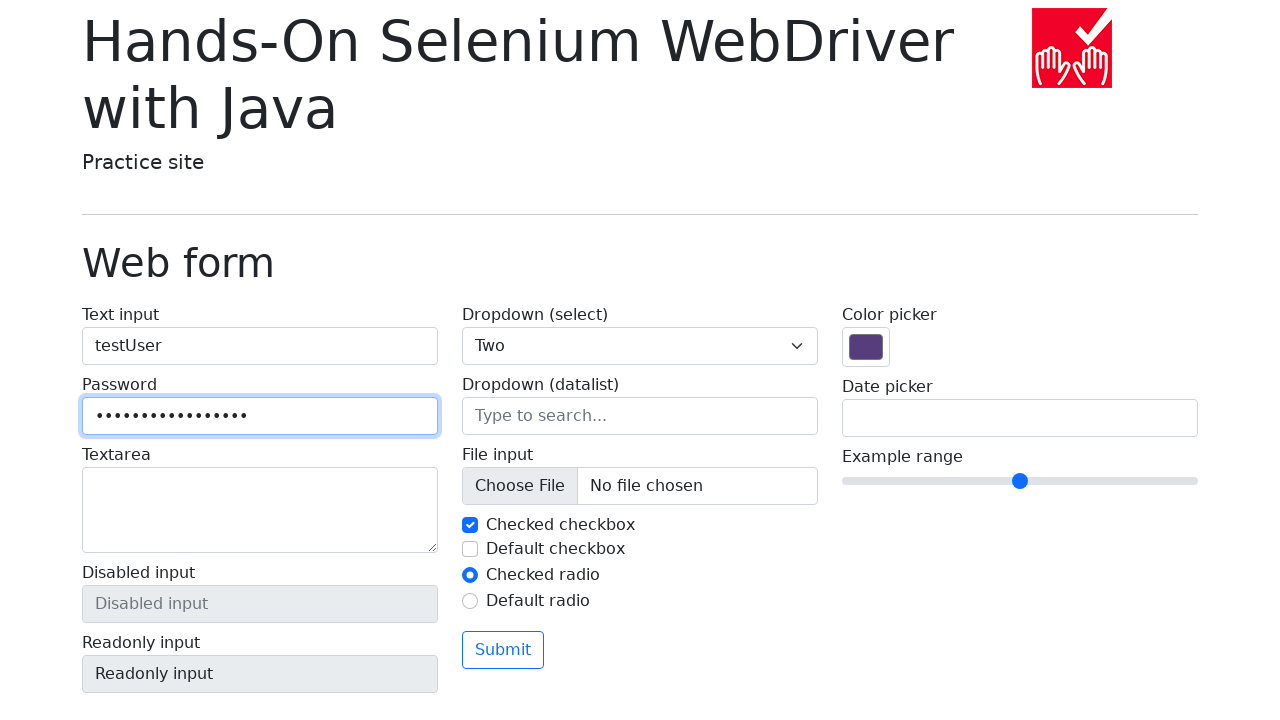

Clicked form submit button at (503, 650) on button[type='submit']
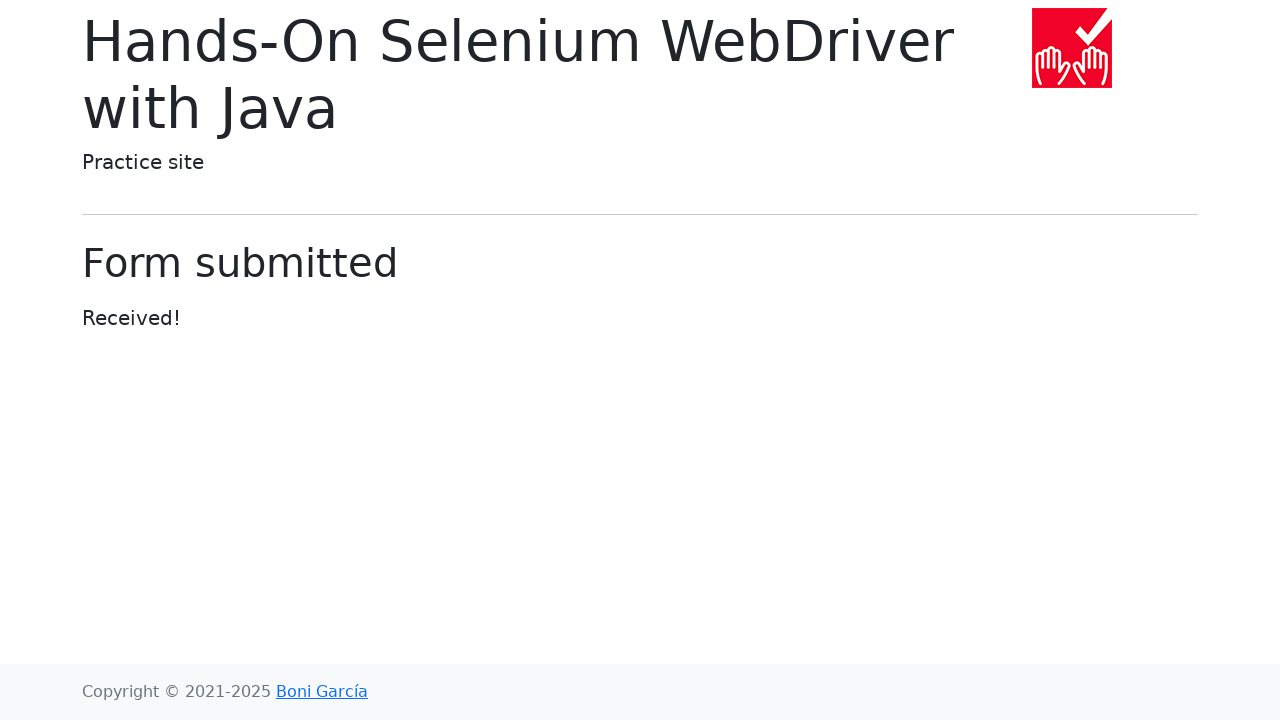

Form submission confirmed - success message displayed
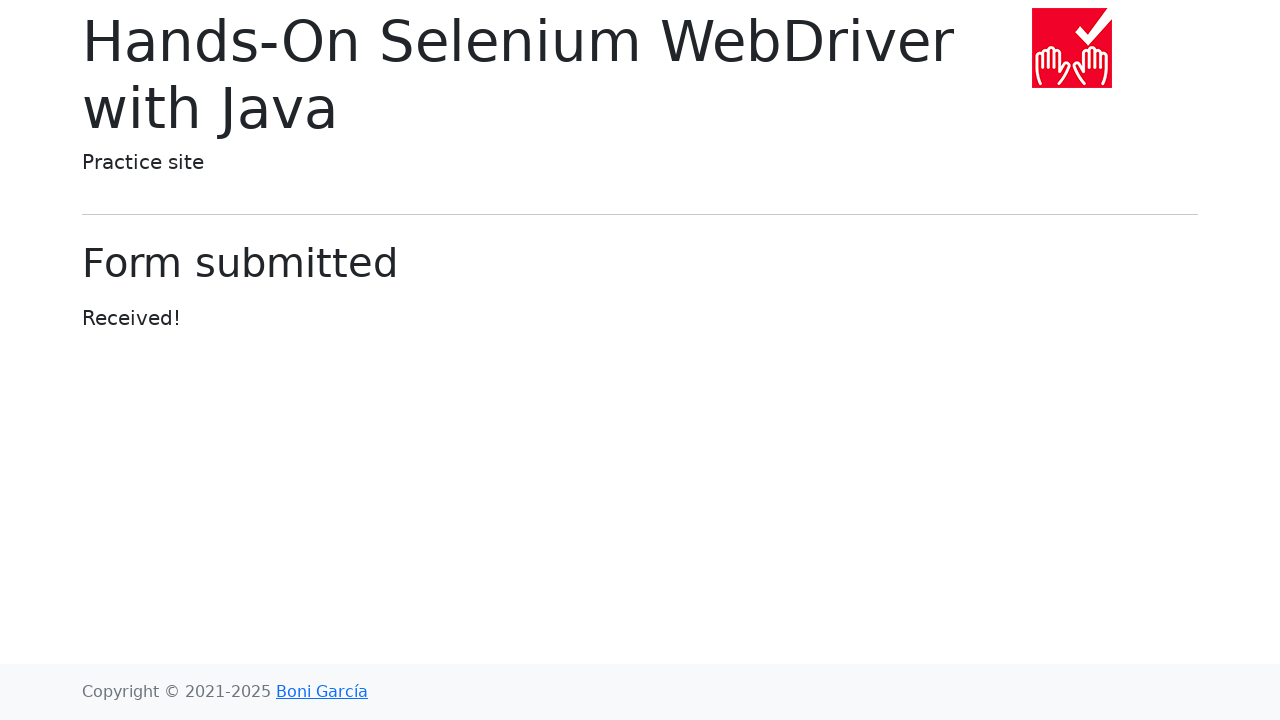

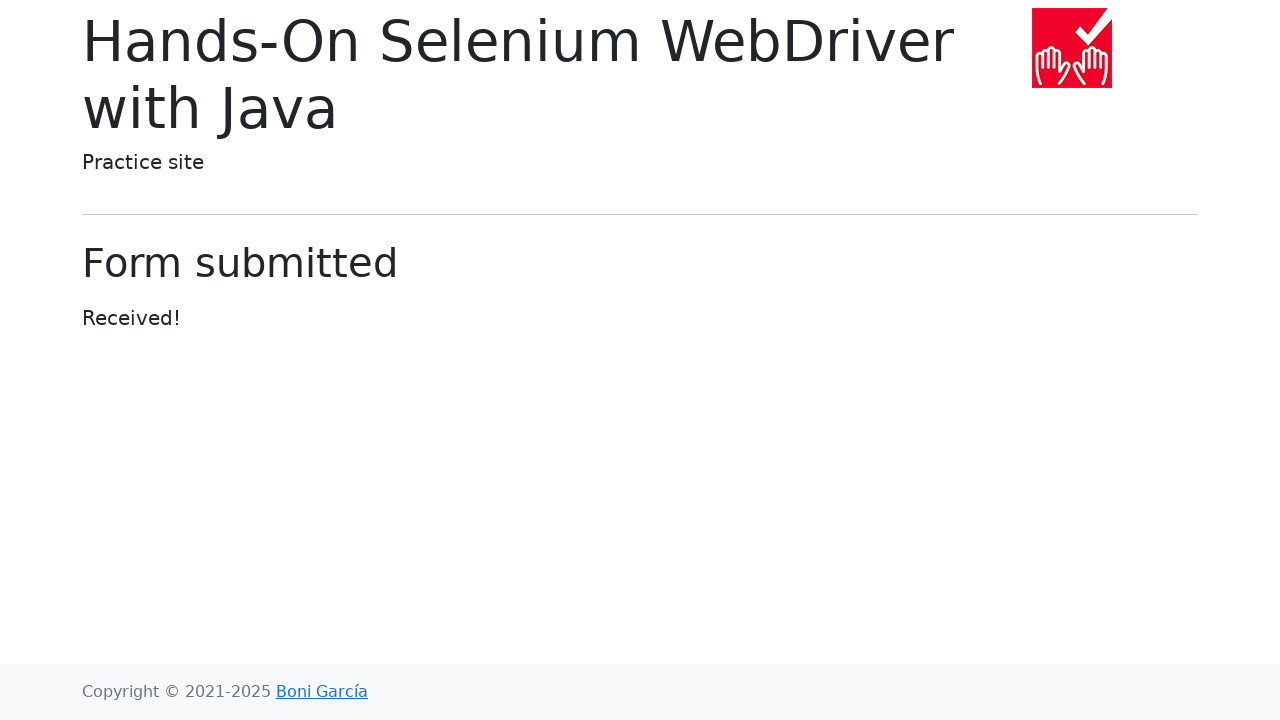